Tests iframe interaction by switching to a frame and entering text in an input field within the frame

Starting URL: https://demo.automationtesting.in/Frames.html

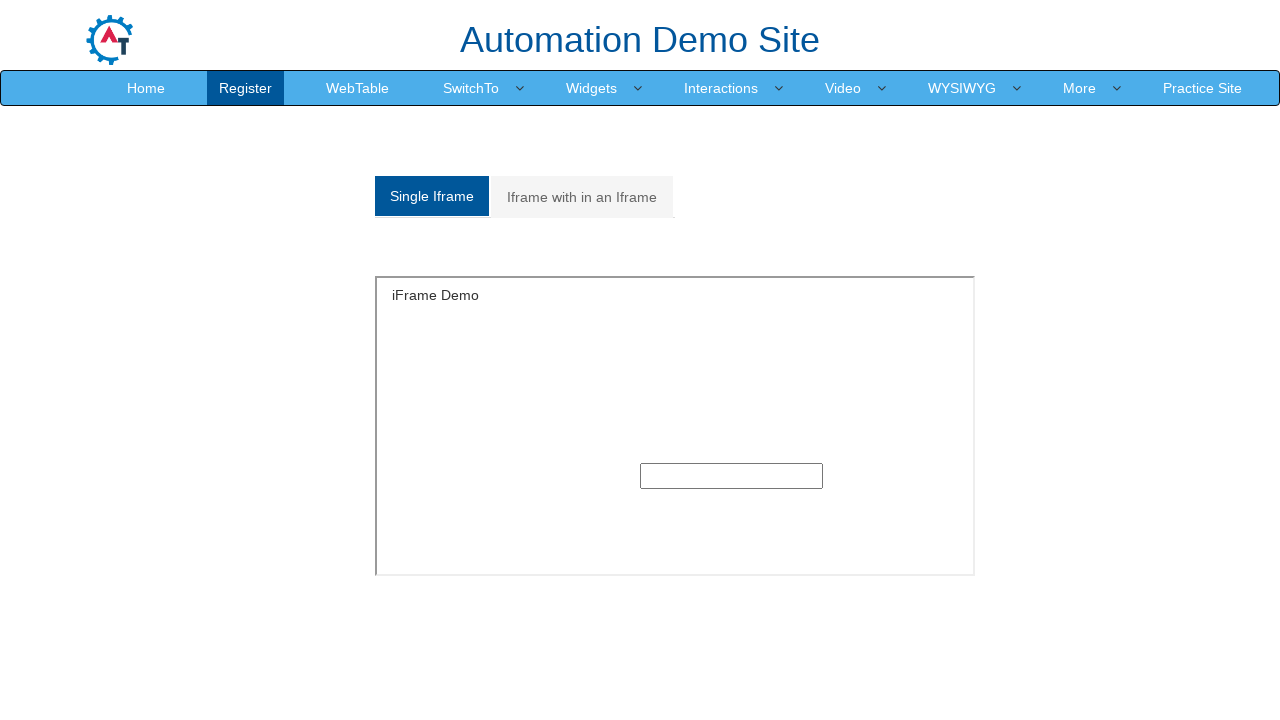

Located iframe with id 'singleframe'
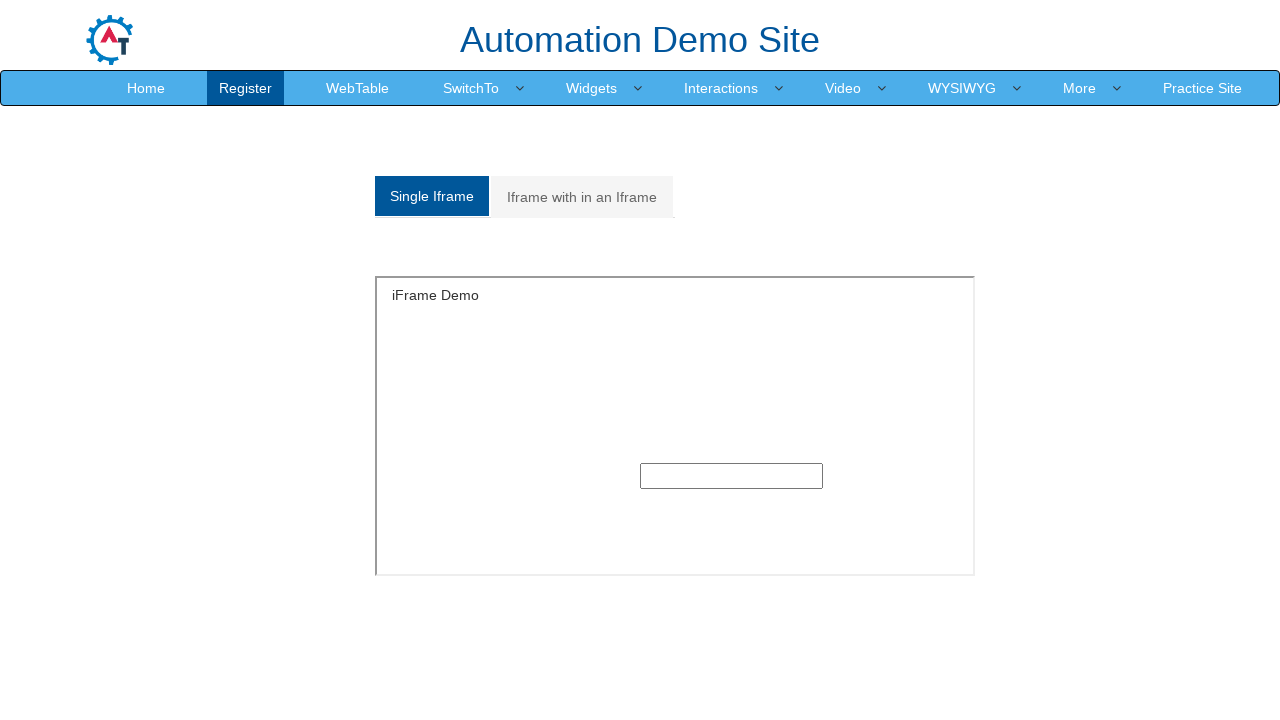

Entered text 'Ramya' in input field within iframe on #singleframe >> internal:control=enter-frame >> input[type='text']
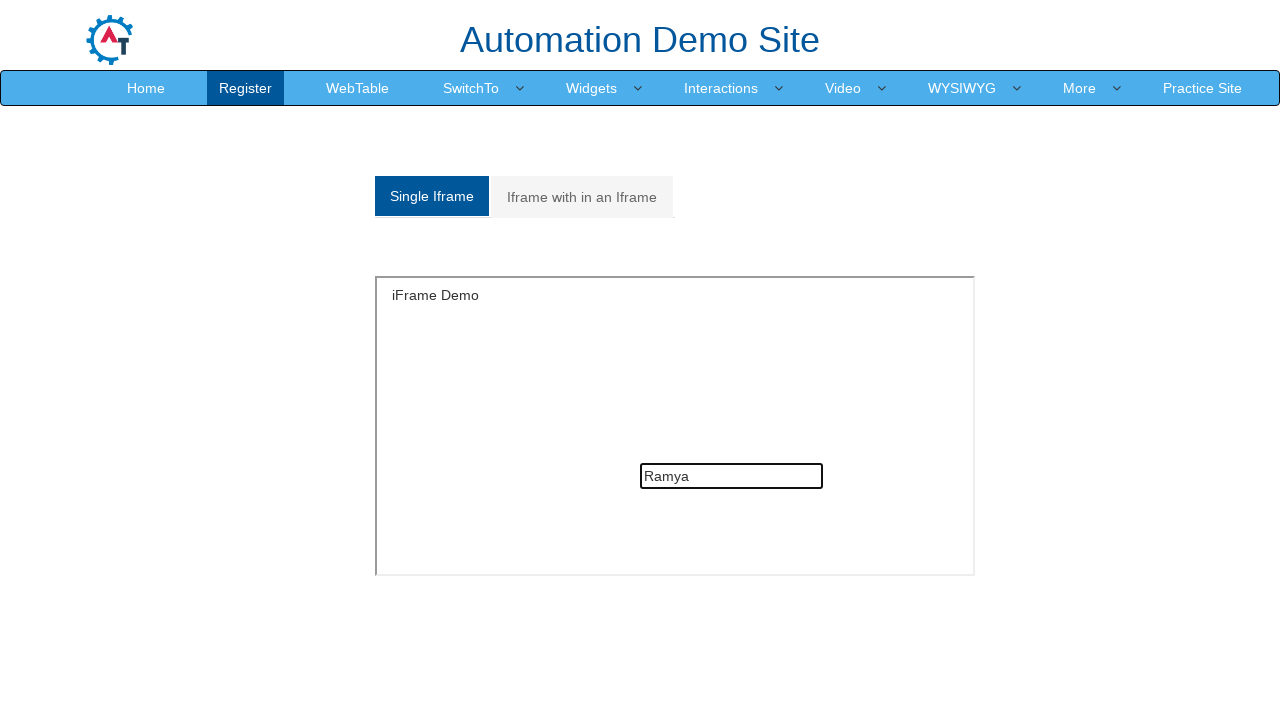

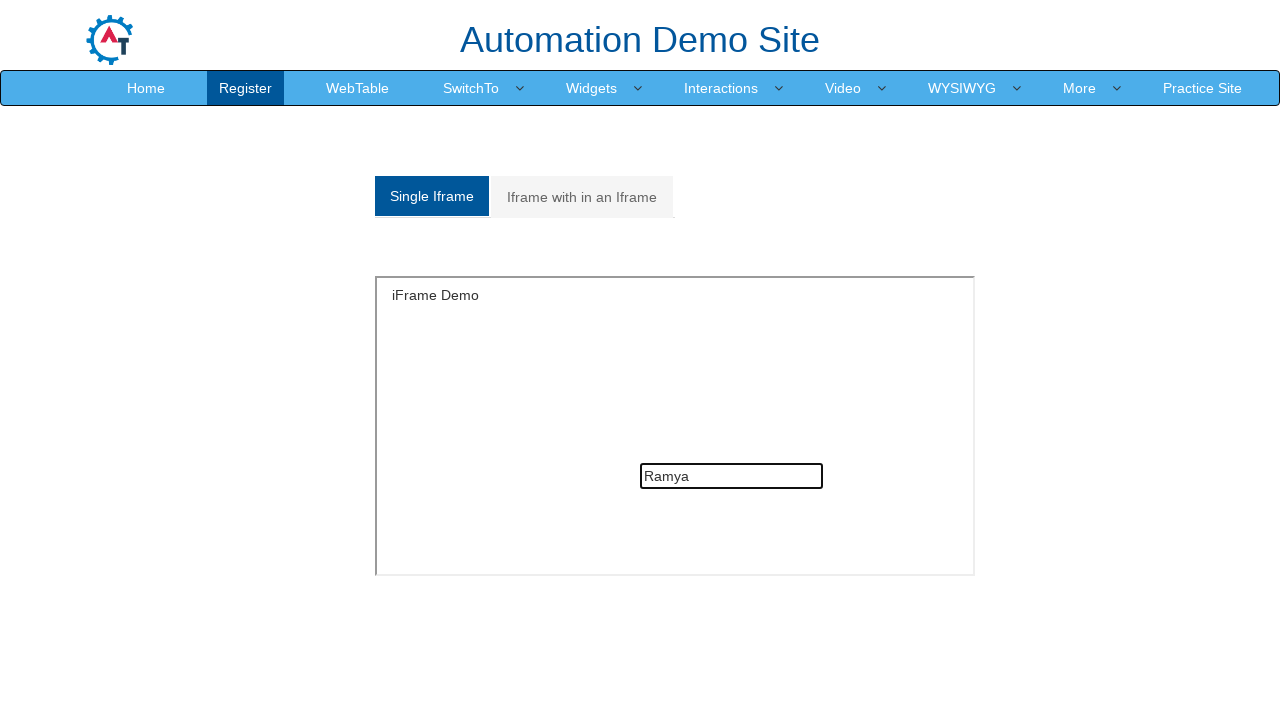